Opens a product category by clicking the "Shop by Category" button and selecting a category from the dropdown menu

Starting URL: https://ecommerce-playground.lambdatest.io

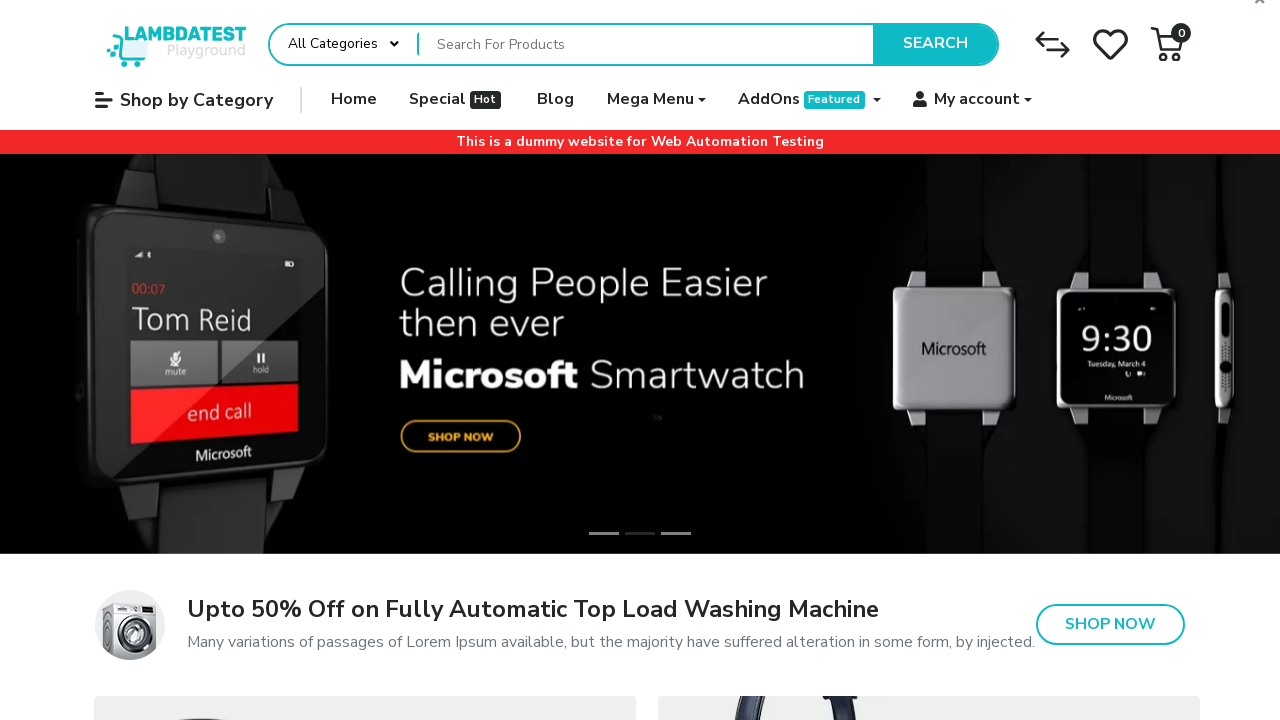

Clicked 'Shop by Category' button to open dropdown menu at (184, 100) on internal:role=button[name="Shop by Category"i]
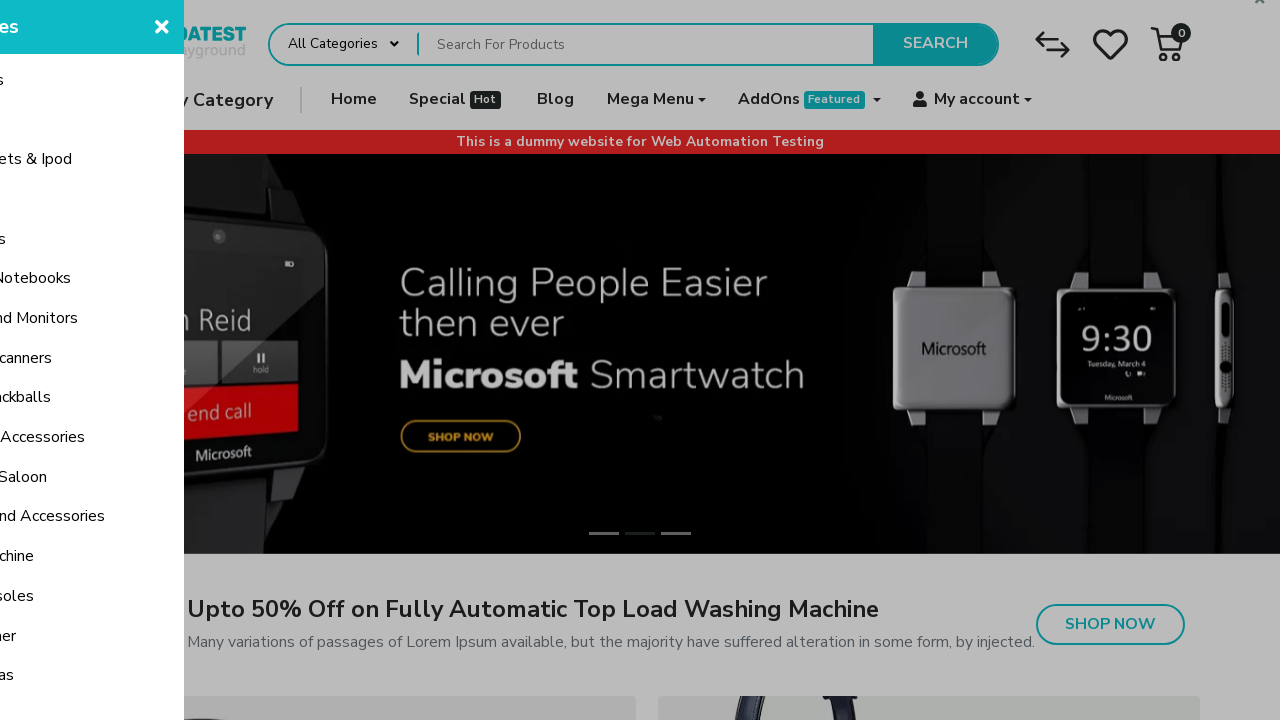

Selected 'Laptops' category from dropdown menu at (160, 279) on internal:role=link[name="Laptops"i]
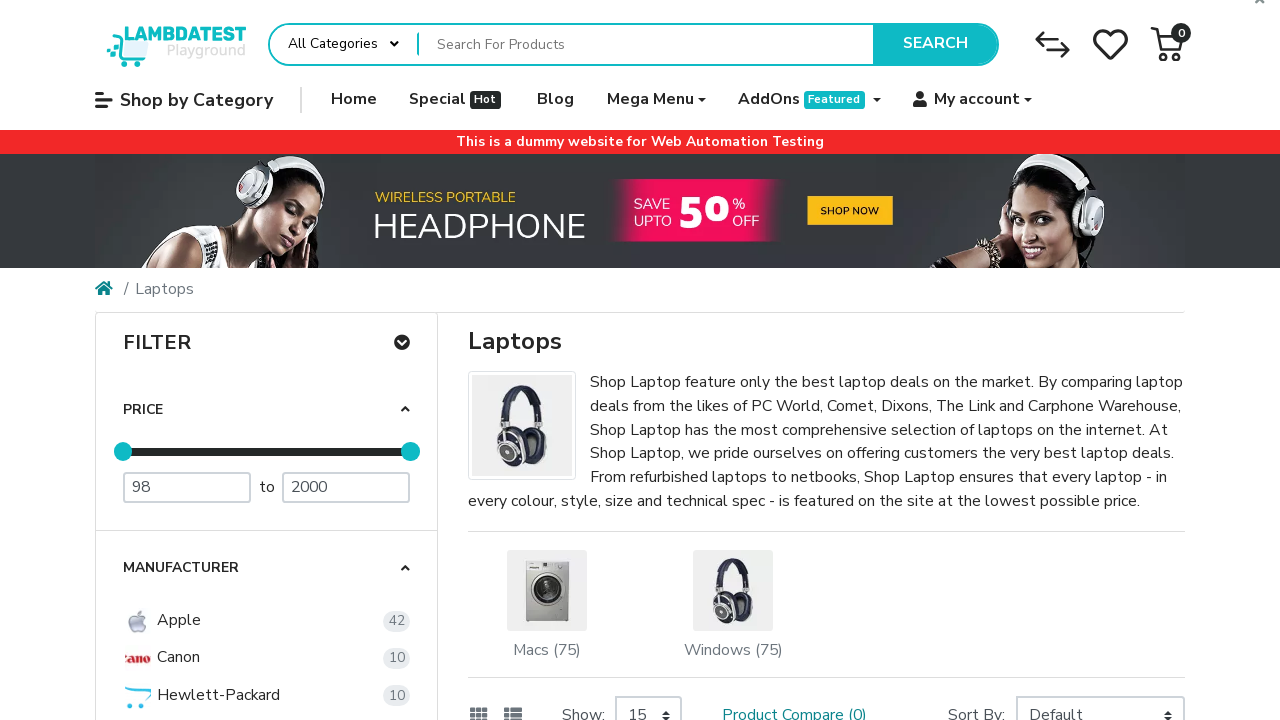

Laptops category page loaded successfully
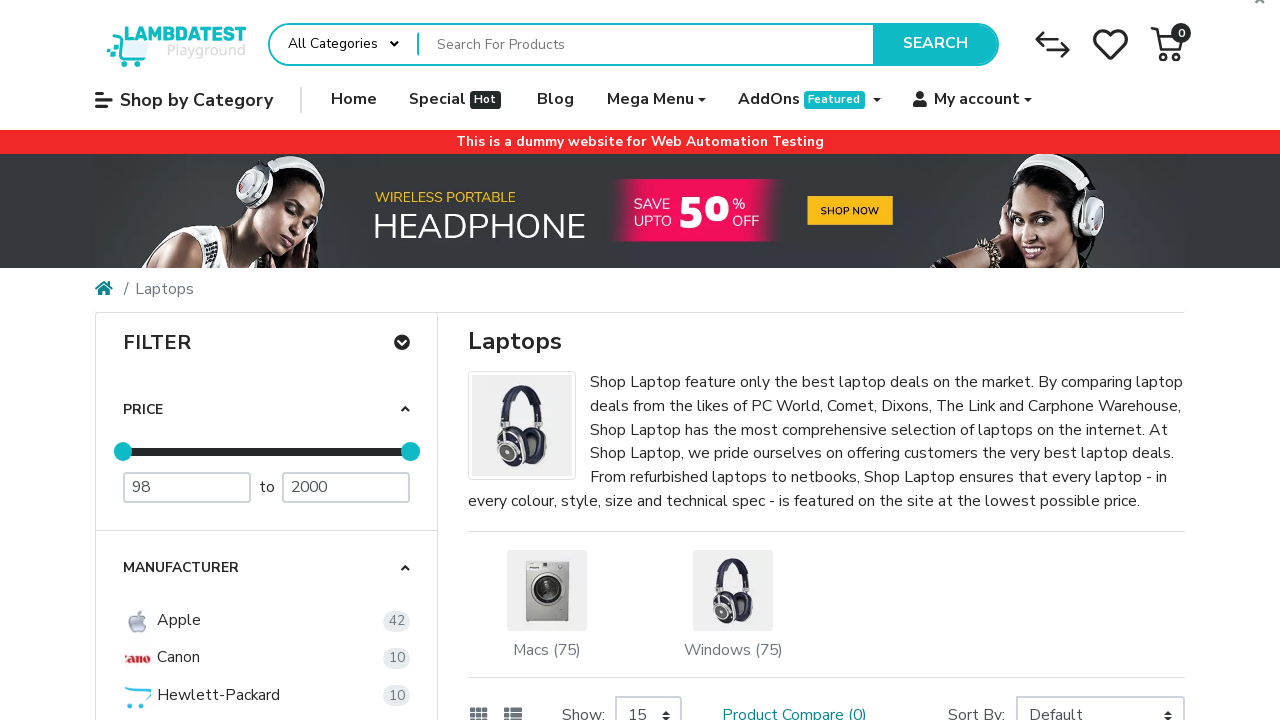

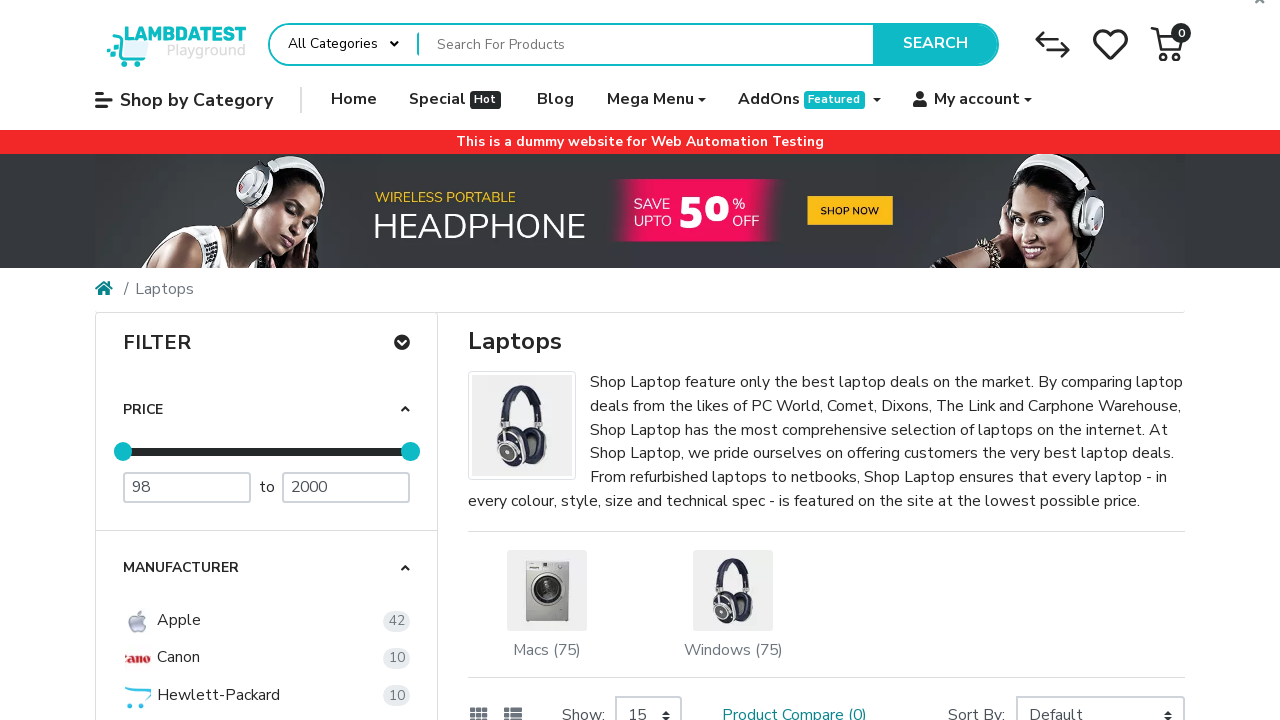